Tests the add/remove elements functionality by adding two elements, removing one, and verifying that one element remains

Starting URL: http://the-internet.herokuapp.com/add_remove_elements/

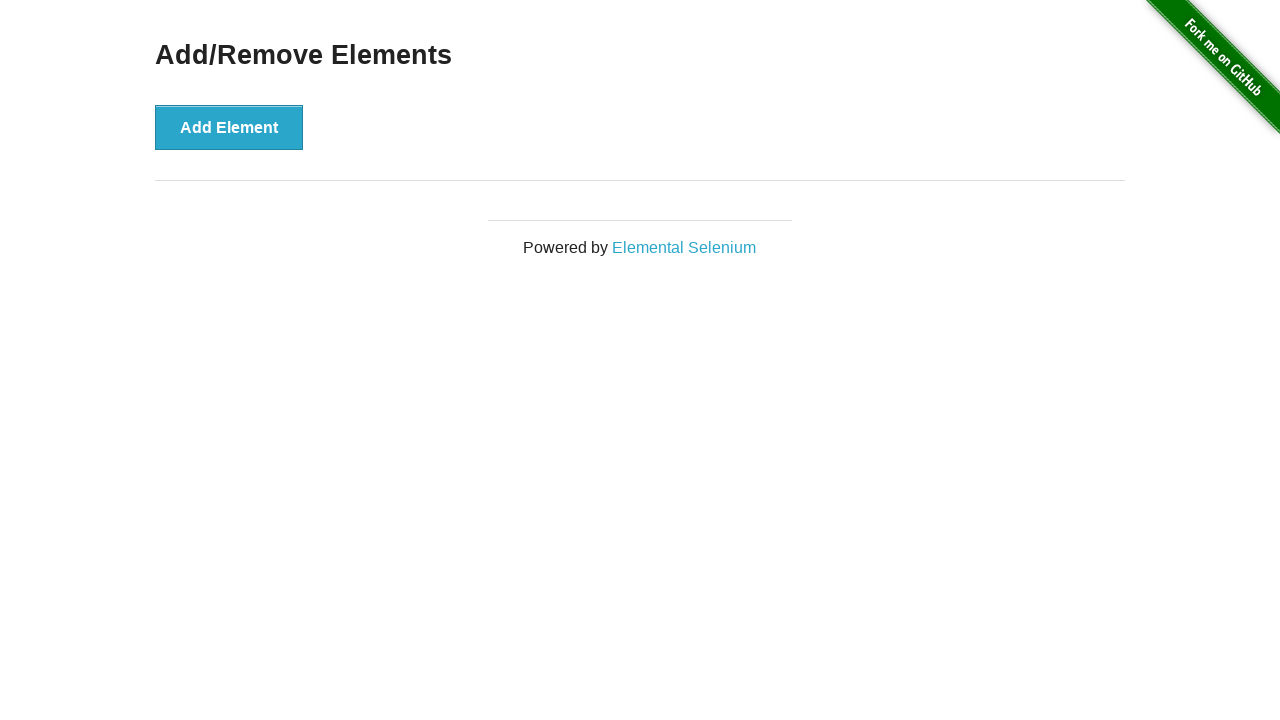

Clicked Add Element button (first time) at (229, 127) on xpath=//button[text()='Add Element']
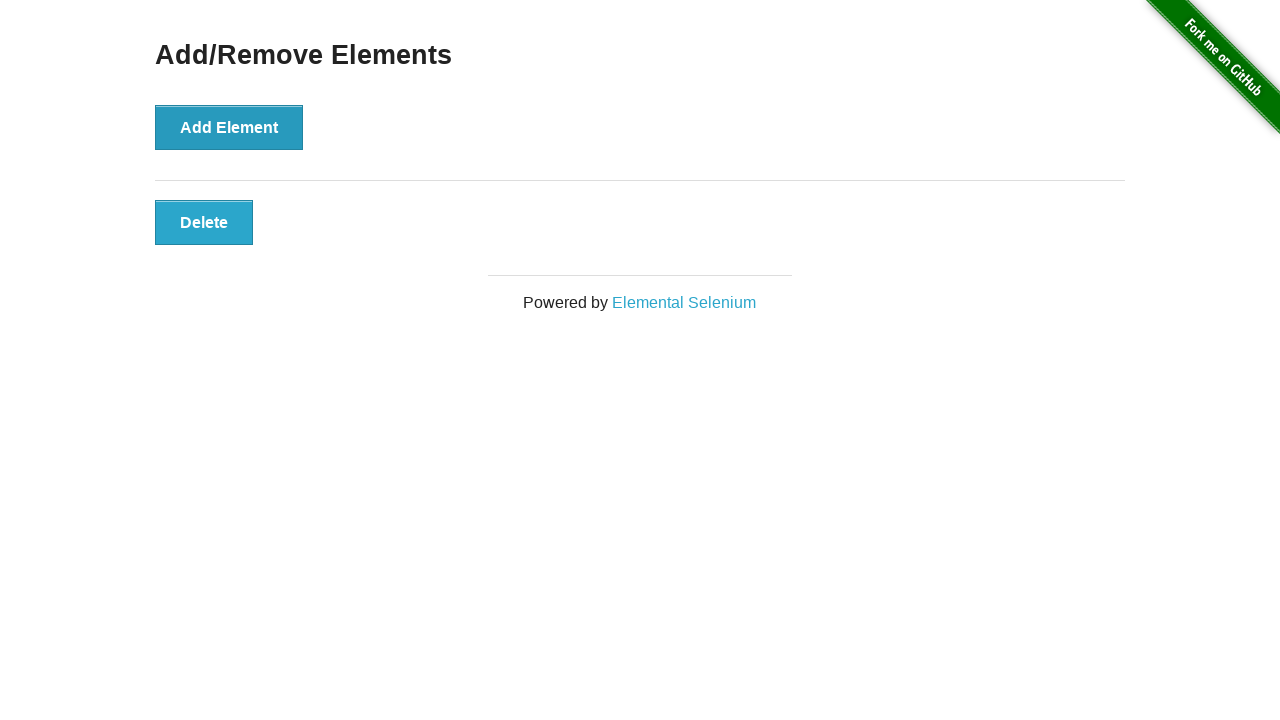

Clicked Add Element button (second time) - two elements added at (229, 127) on xpath=//button[text()='Add Element']
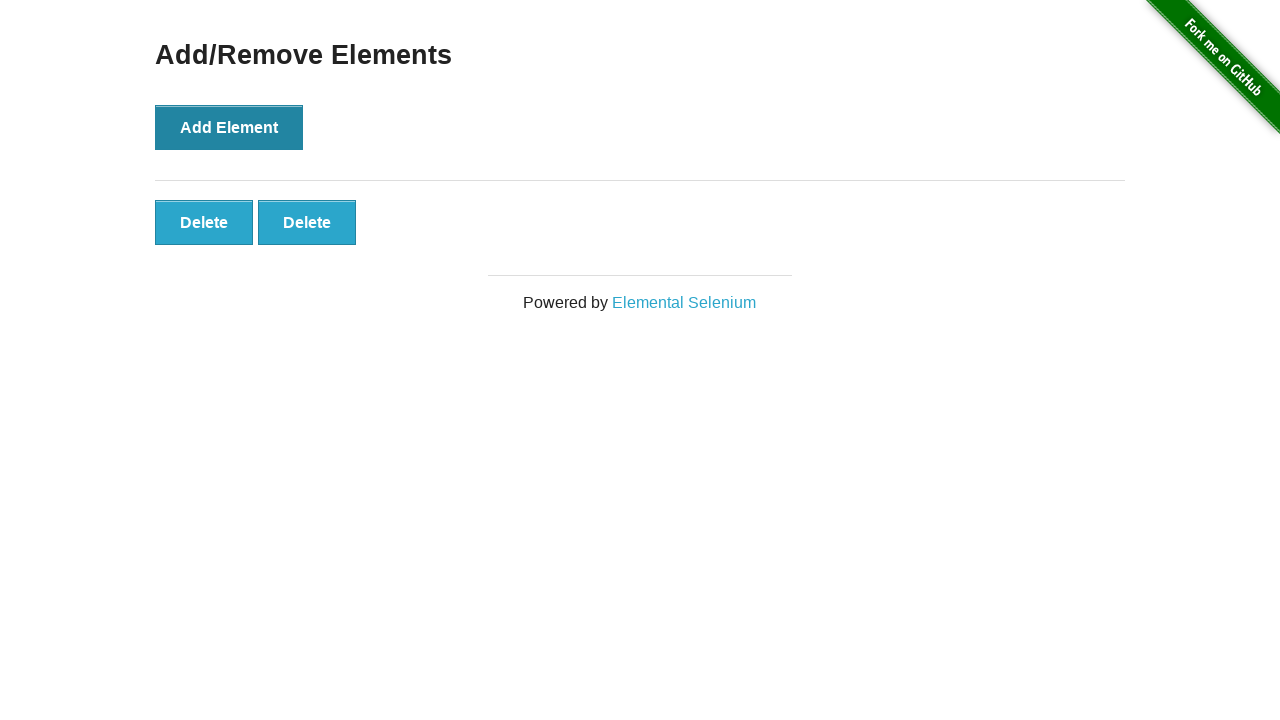

Clicked on one of the added elements to remove it at (204, 222) on .added-manually
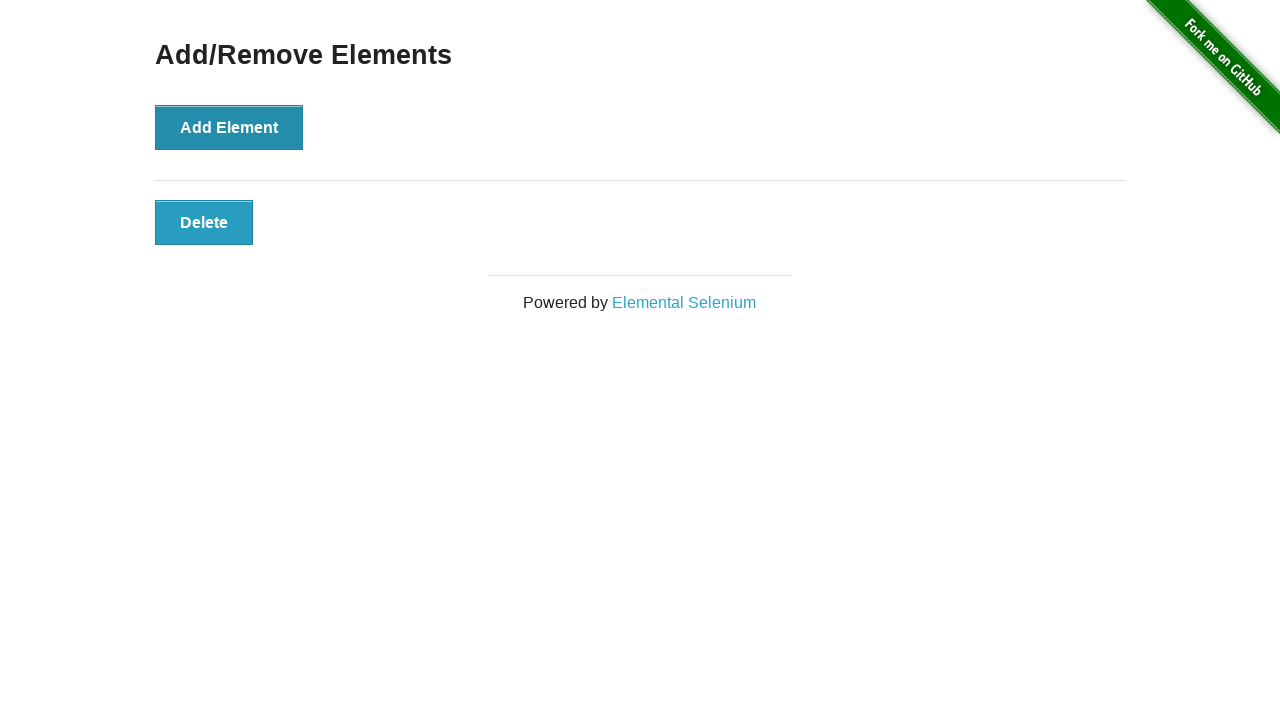

Retrieved all remaining added elements
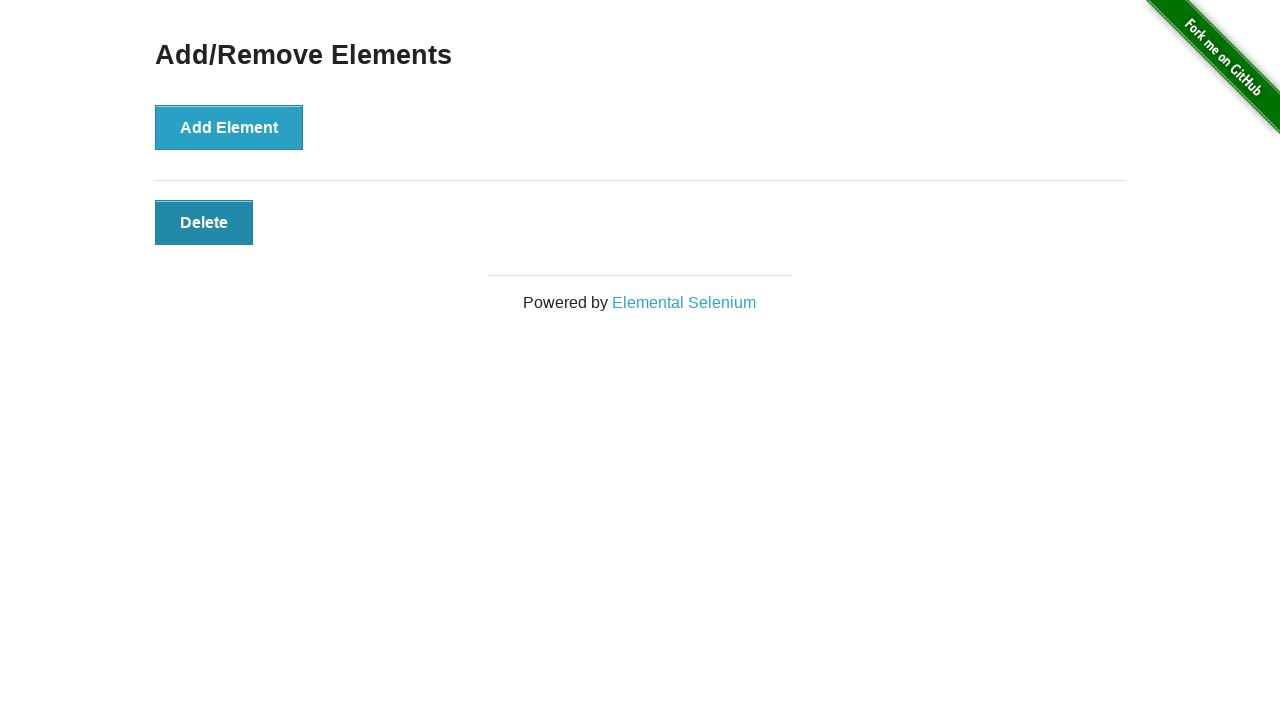

Verified that exactly one element remains
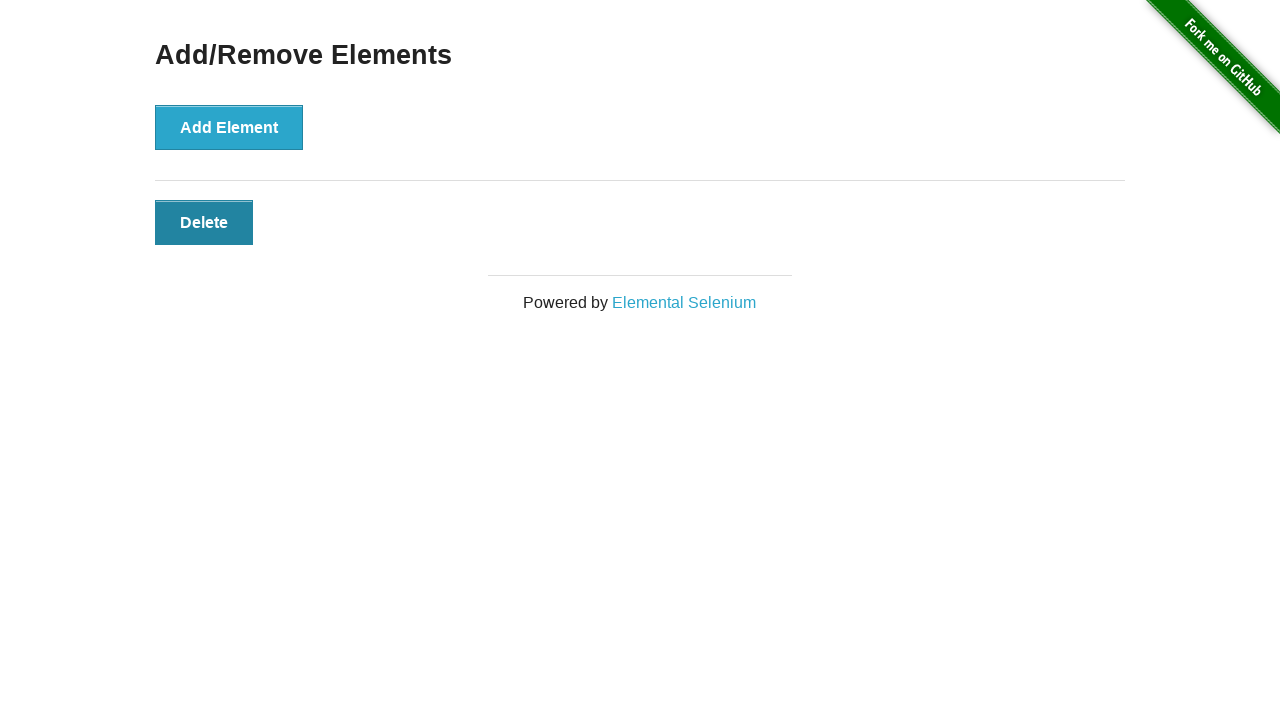

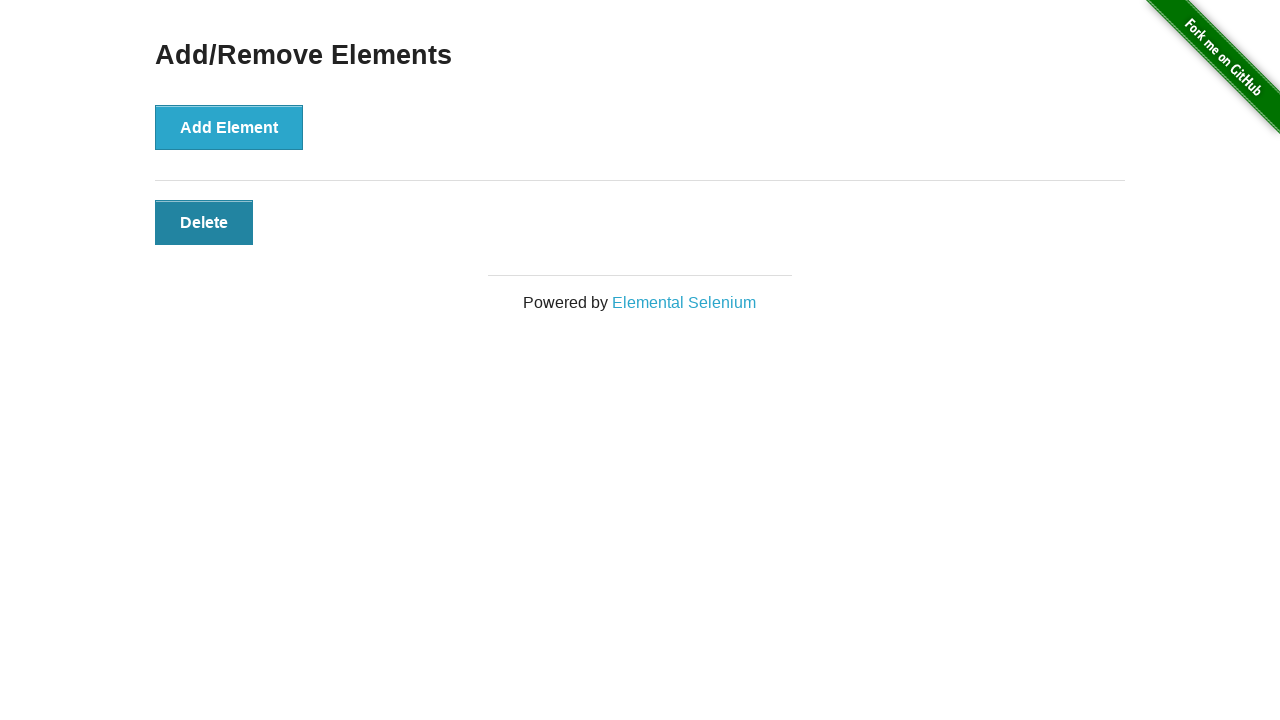